Tests phone number input field by entering a phone number and verifying the field accepts the input

Starting URL: https://demo.powerserv.com.br/osfornecedorTeste/Client/notafiscal.html?55743cc0393b1cb4b8b37d09ae48d097

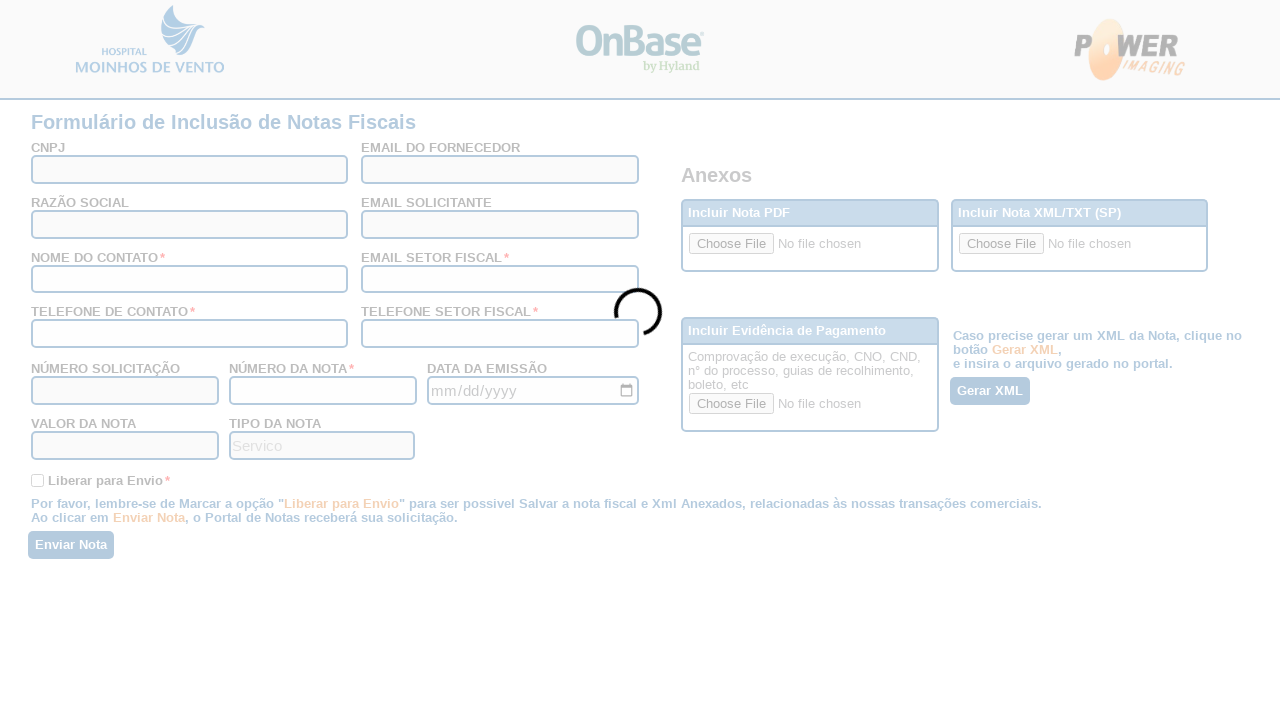

Filled phone number field with '51982162913' on #Contato_telefone
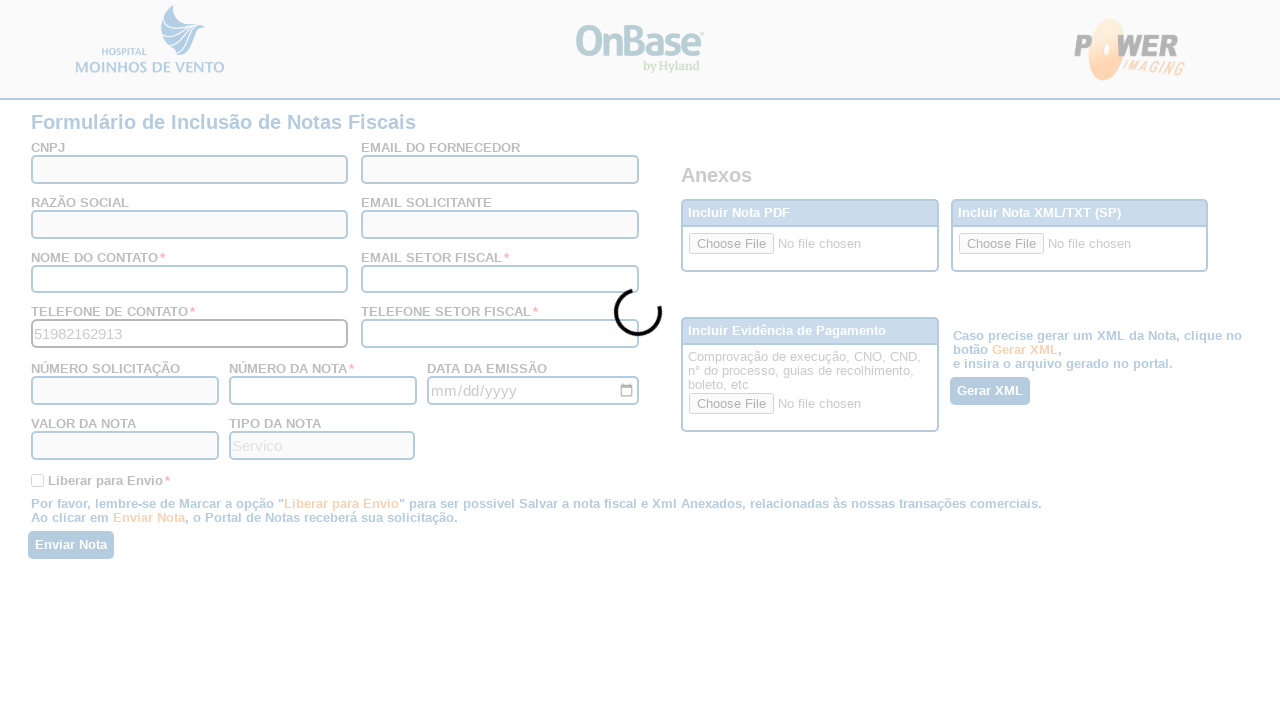

Waited 2 seconds for validation/processing
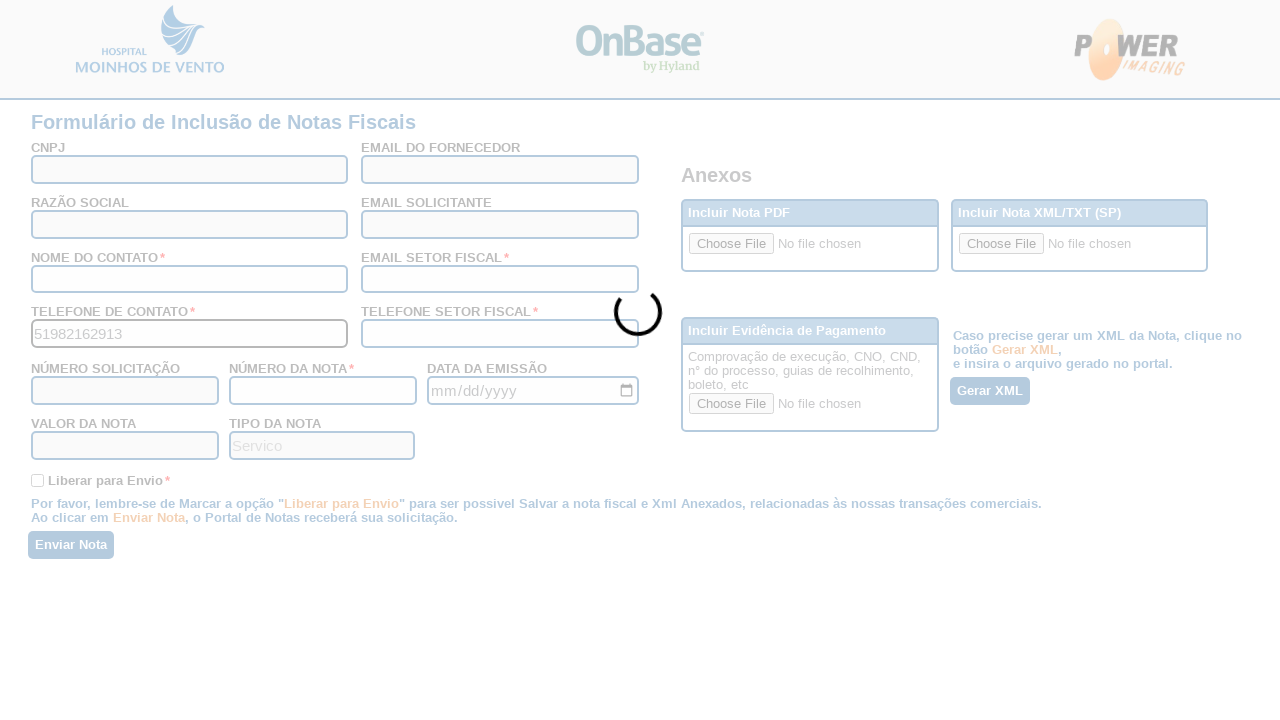

Verified phone number field is present in DOM
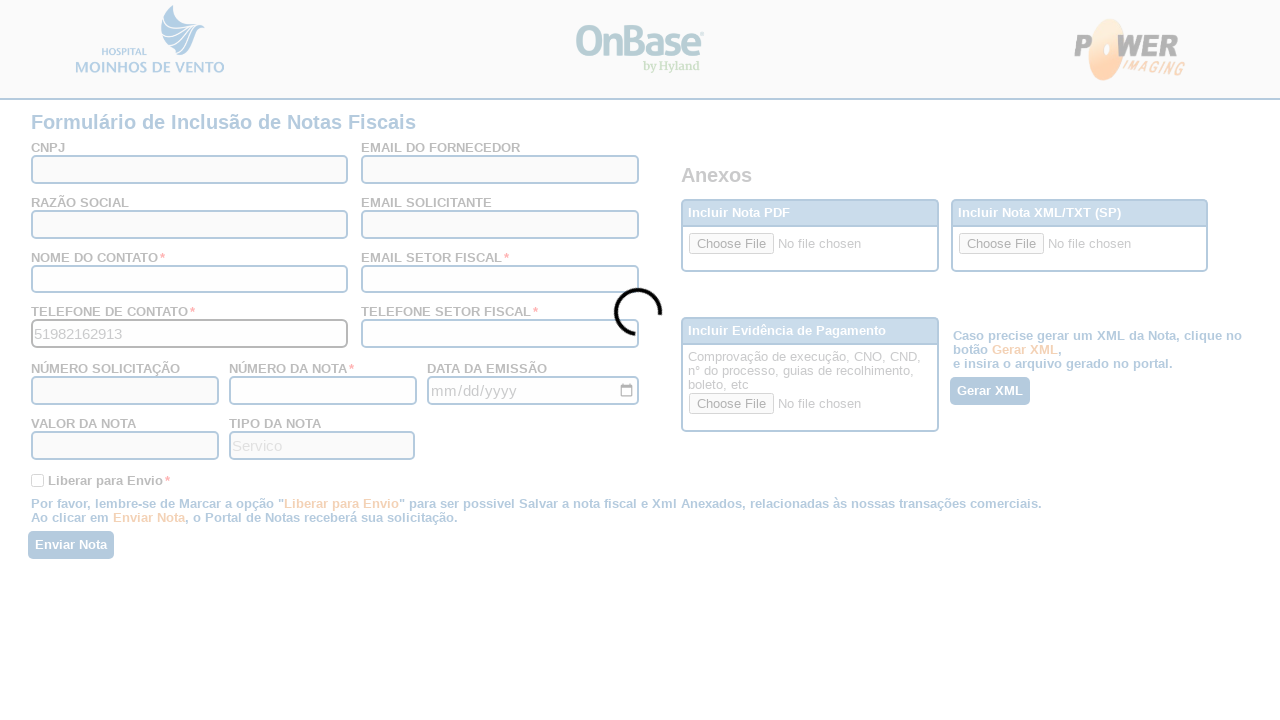

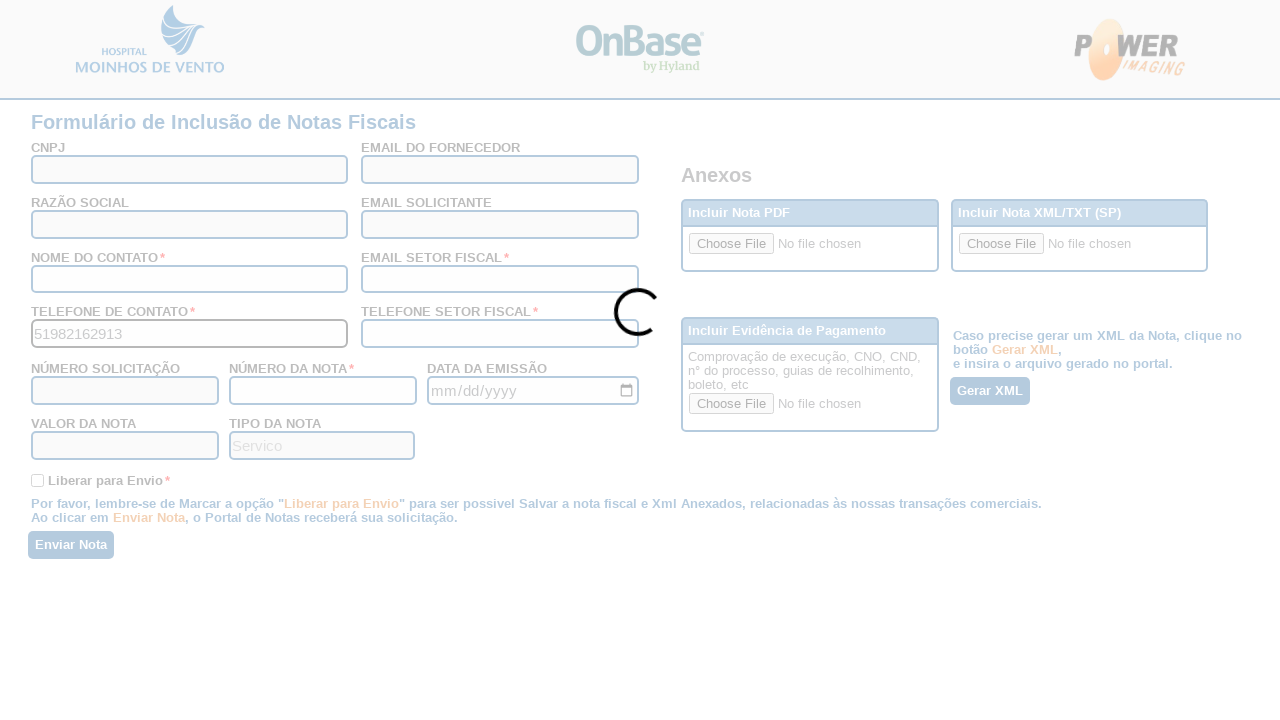